Tests that the Clear completed button displays correct text after completing an item

Starting URL: https://demo.playwright.dev/todomvc

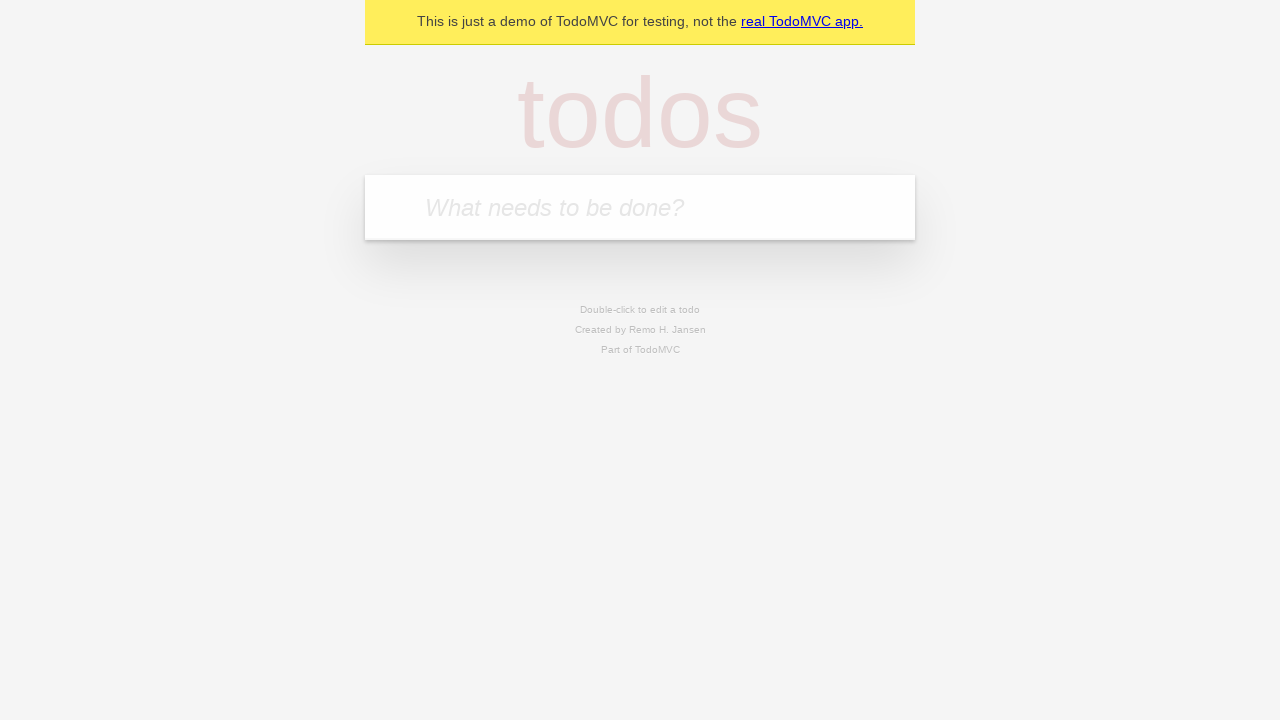

Located the 'What needs to be done?' input field
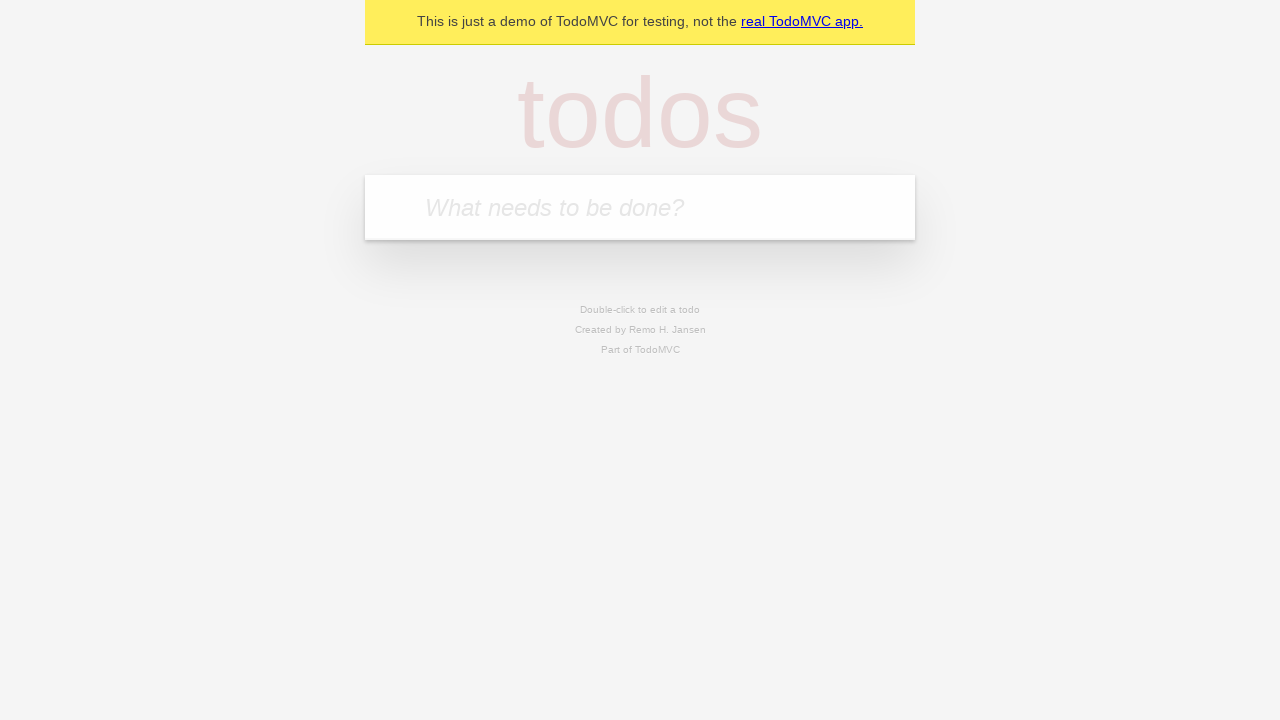

Filled input field with 'buy some cheese' on internal:attr=[placeholder="What needs to be done?"i]
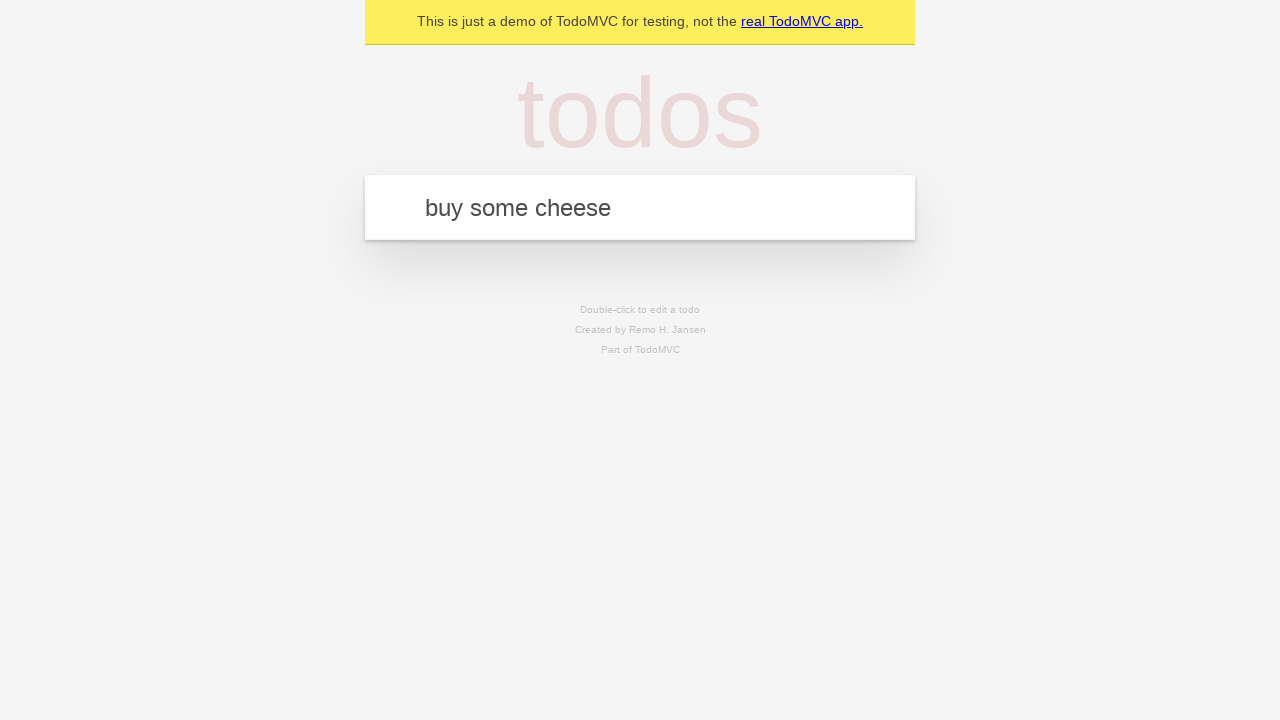

Pressed Enter to add 'buy some cheese' to the todo list on internal:attr=[placeholder="What needs to be done?"i]
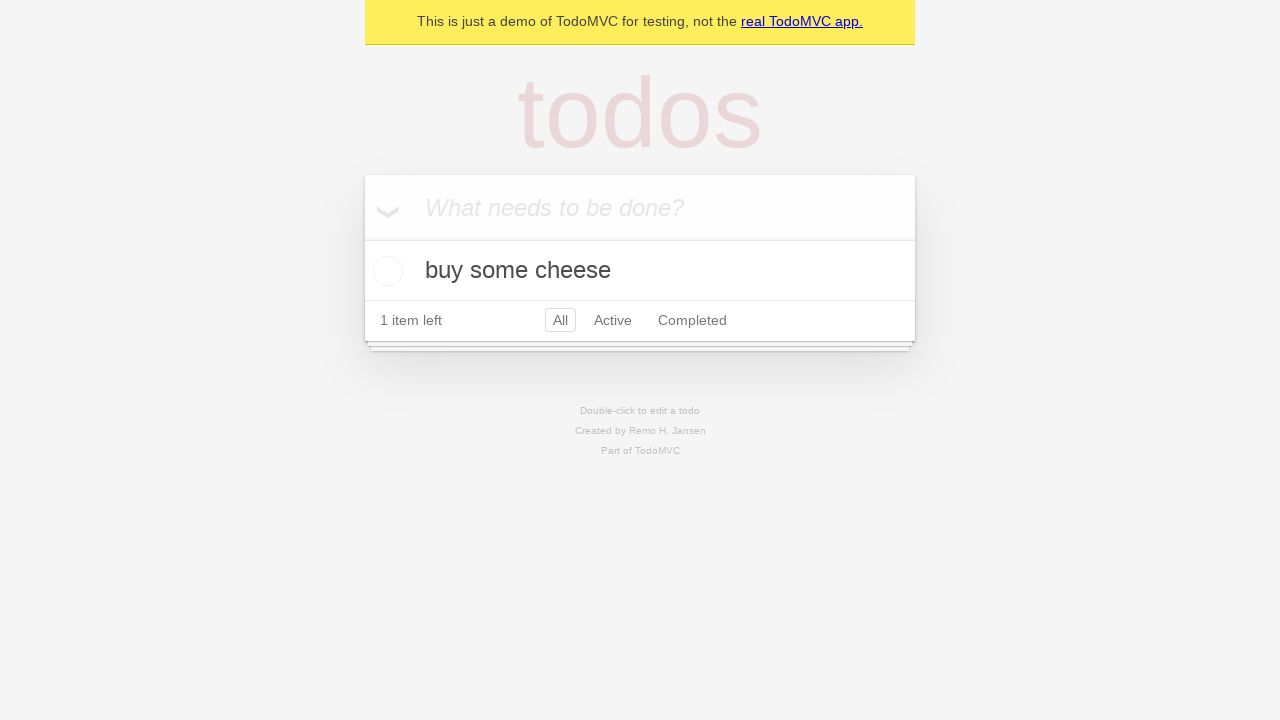

Filled input field with 'feed the cat' on internal:attr=[placeholder="What needs to be done?"i]
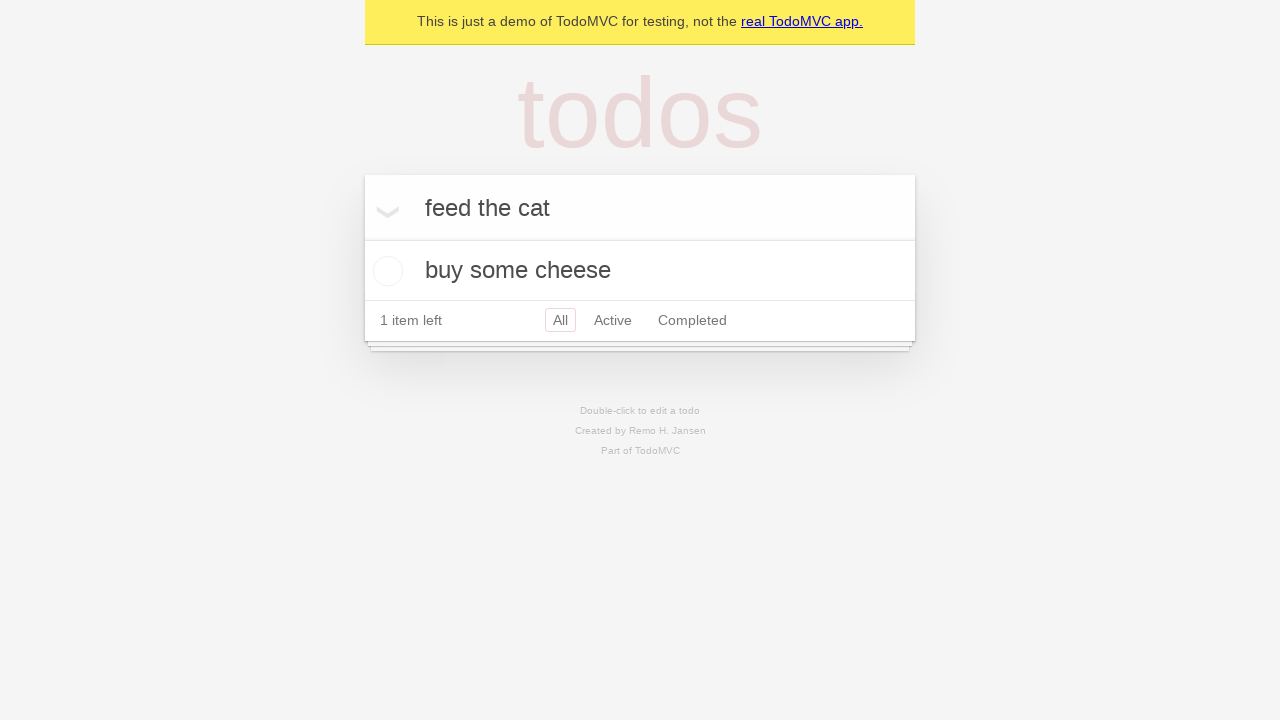

Pressed Enter to add 'feed the cat' to the todo list on internal:attr=[placeholder="What needs to be done?"i]
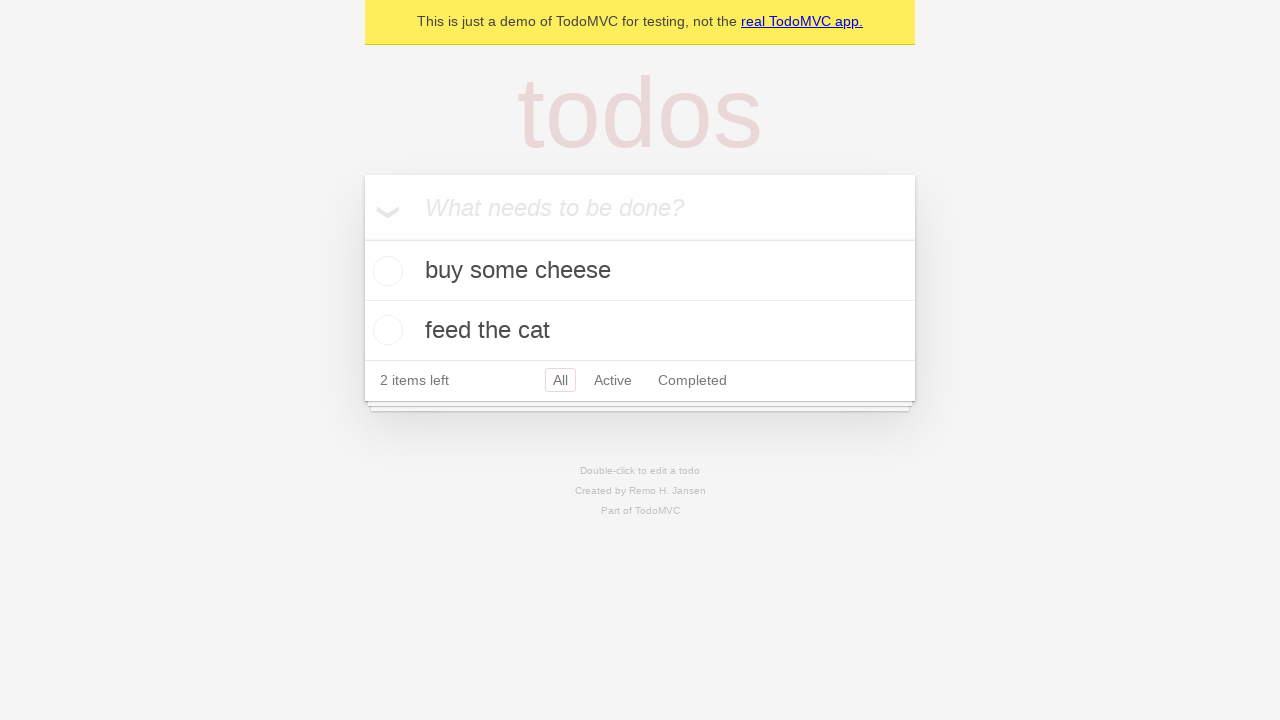

Filled input field with 'book a doctors appointment' on internal:attr=[placeholder="What needs to be done?"i]
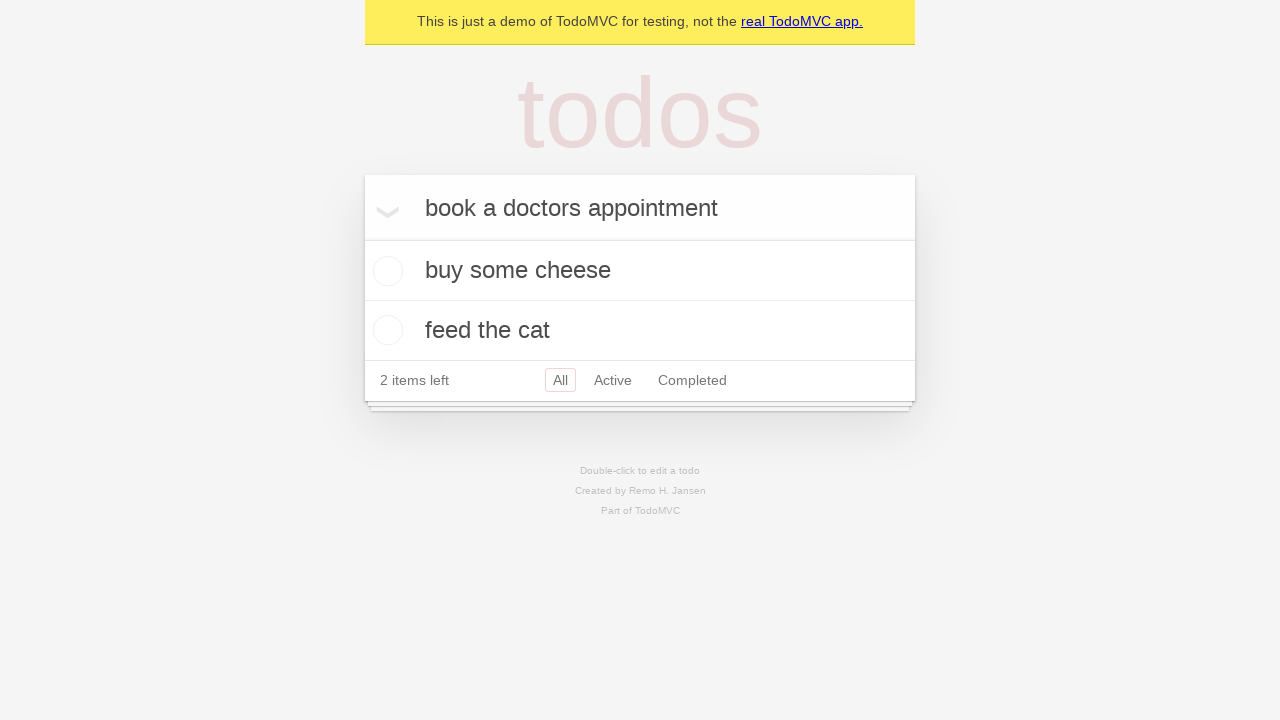

Pressed Enter to add 'book a doctors appointment' to the todo list on internal:attr=[placeholder="What needs to be done?"i]
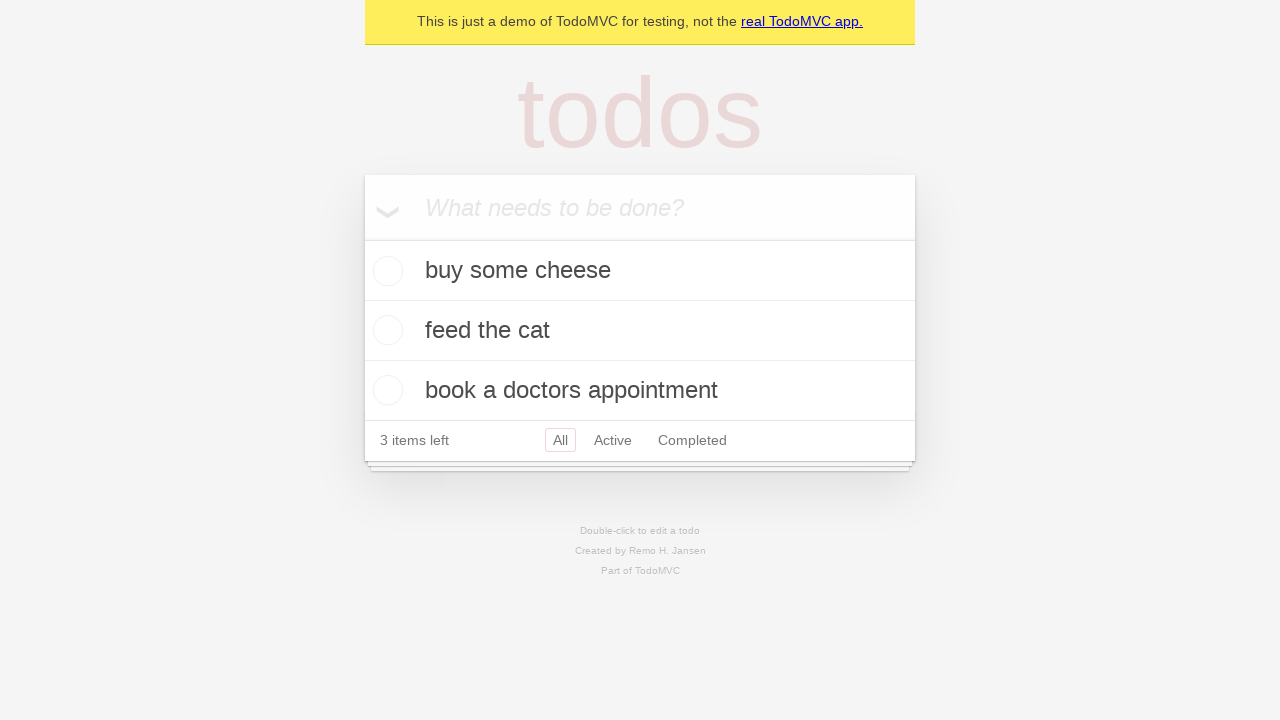

Checked the first todo item as completed at (385, 271) on .todo-list li .toggle >> nth=0
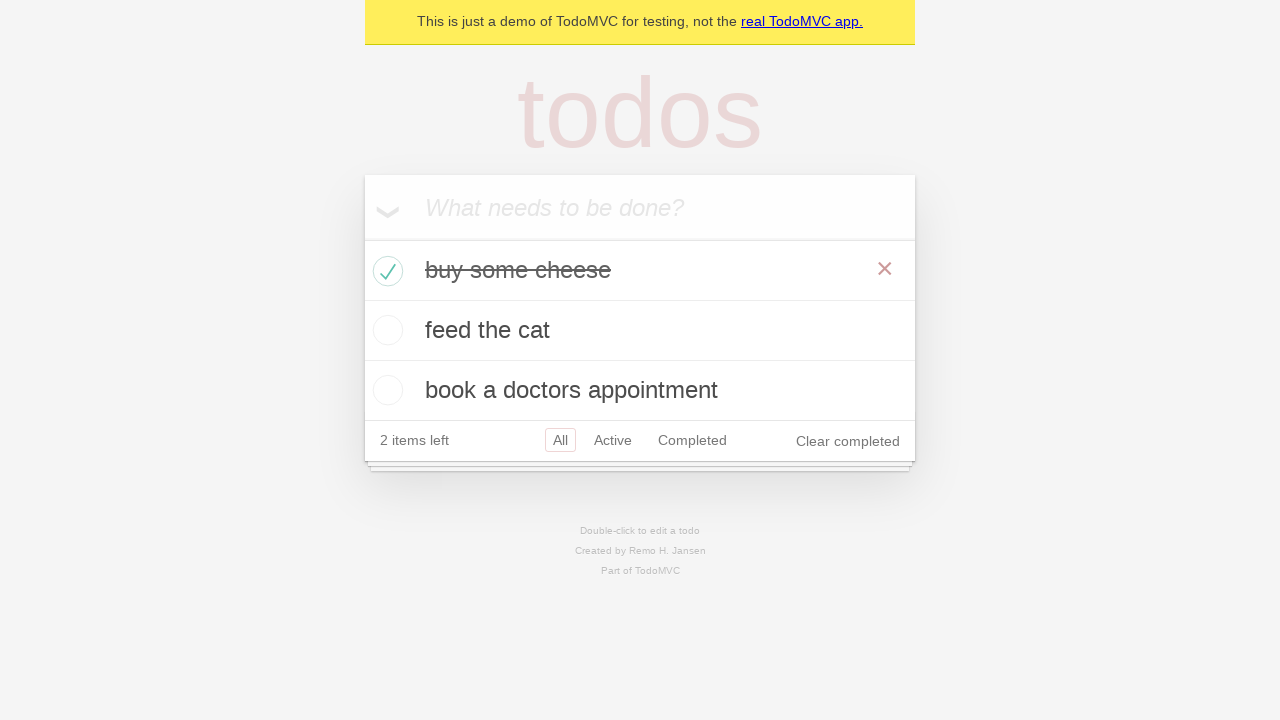

Waited for 'Clear completed' button to appear
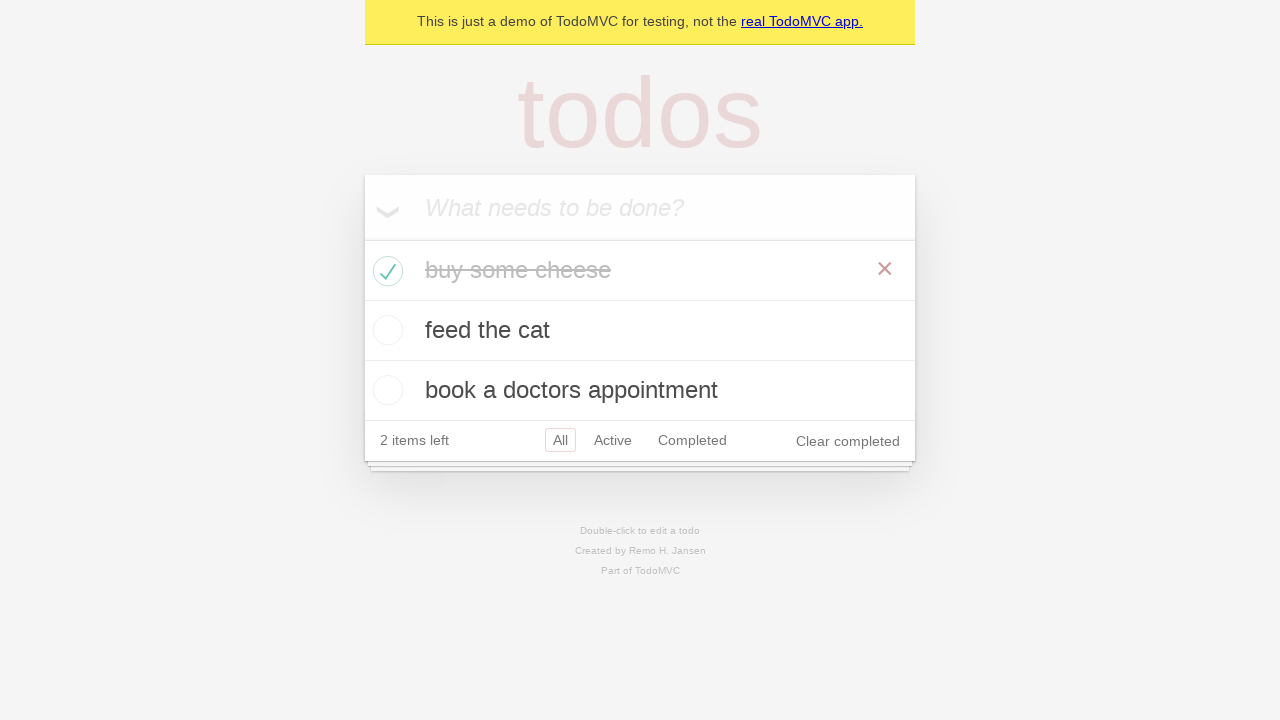

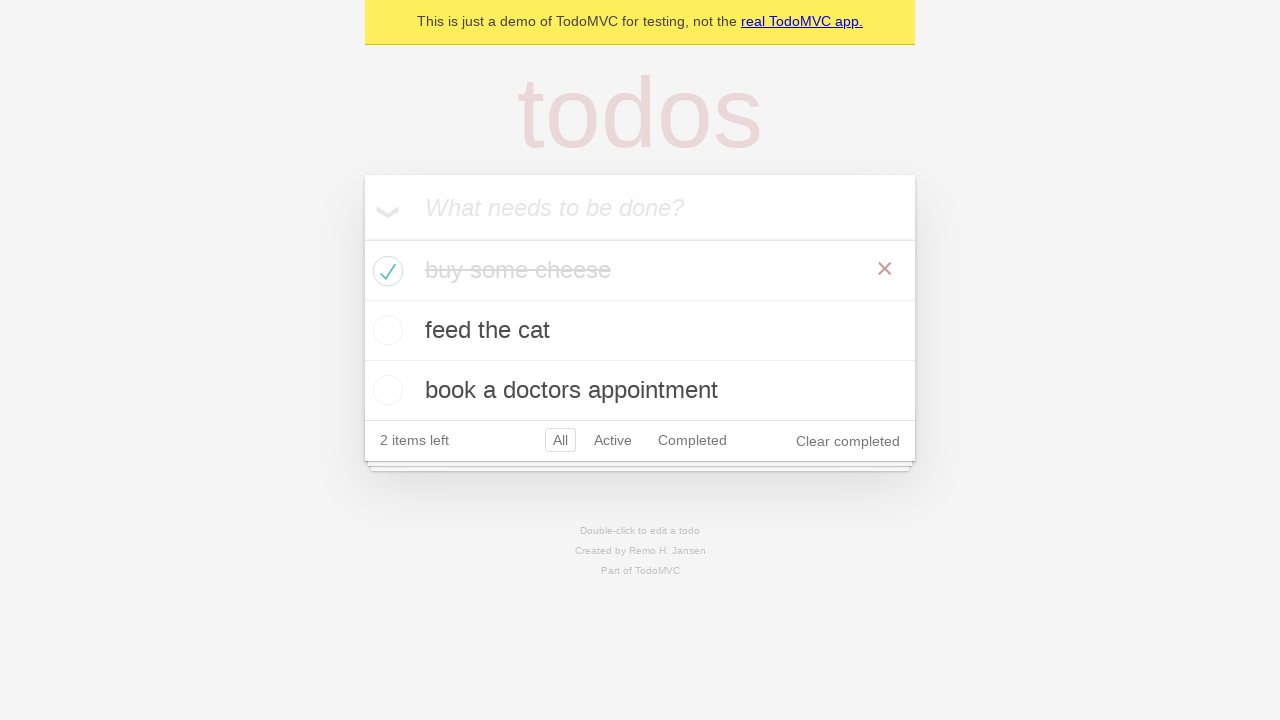